Tests the registration of a donation point by filling out a form with name, email, CEP (postal code), address details, selecting pet type, and submitting the registration.

Starting URL: https://petlov.vercel.app/signup

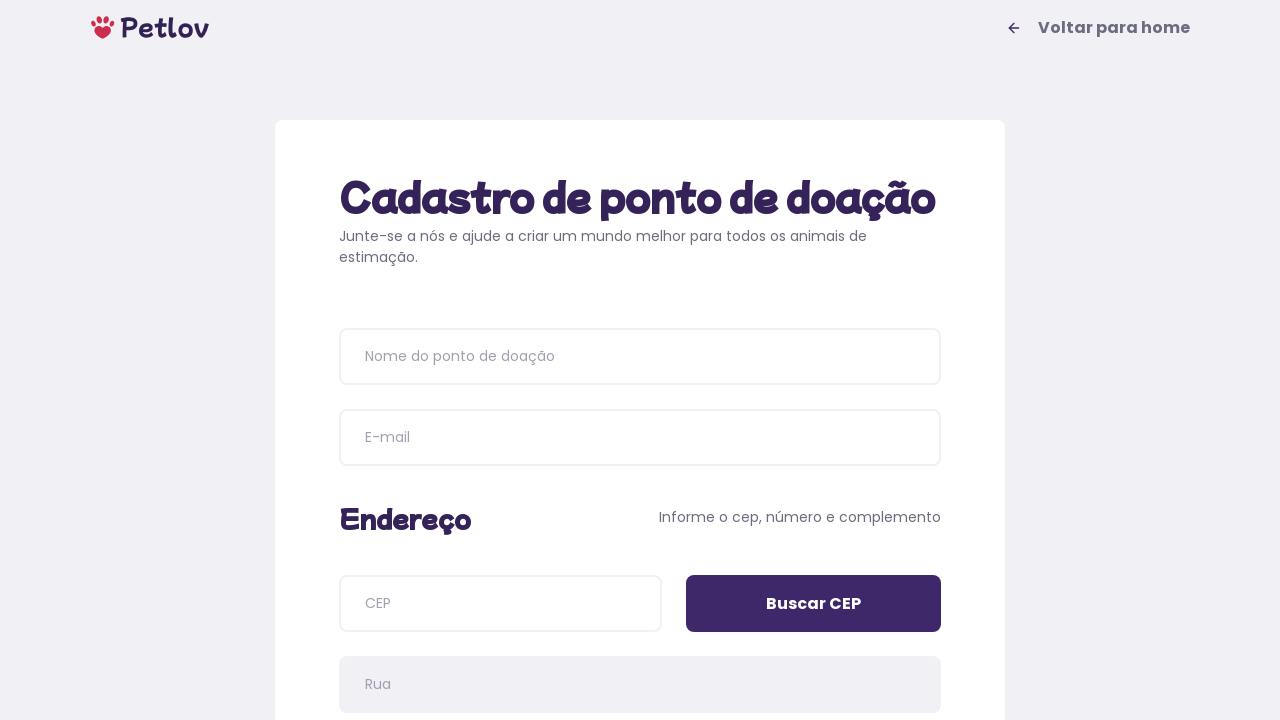

Page title loaded
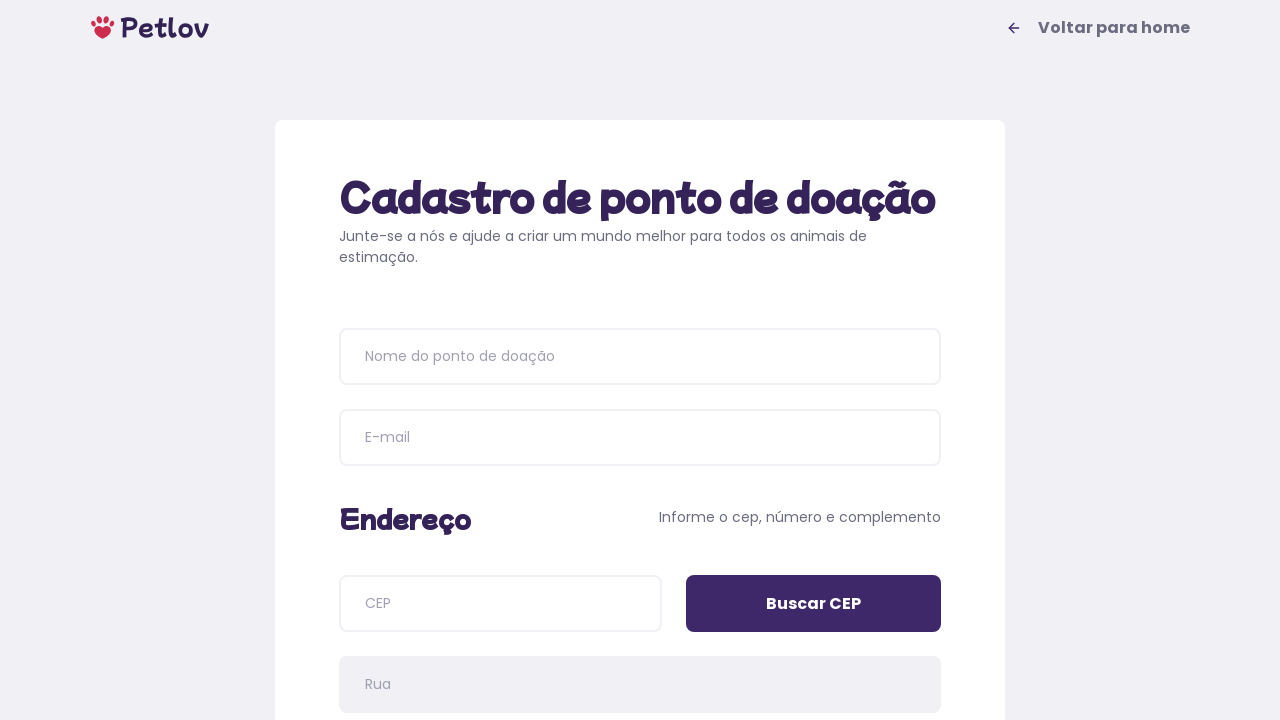

Filled donation point name as 'Happy Paws Shelter' on input[placeholder='Nome do ponto de doação']
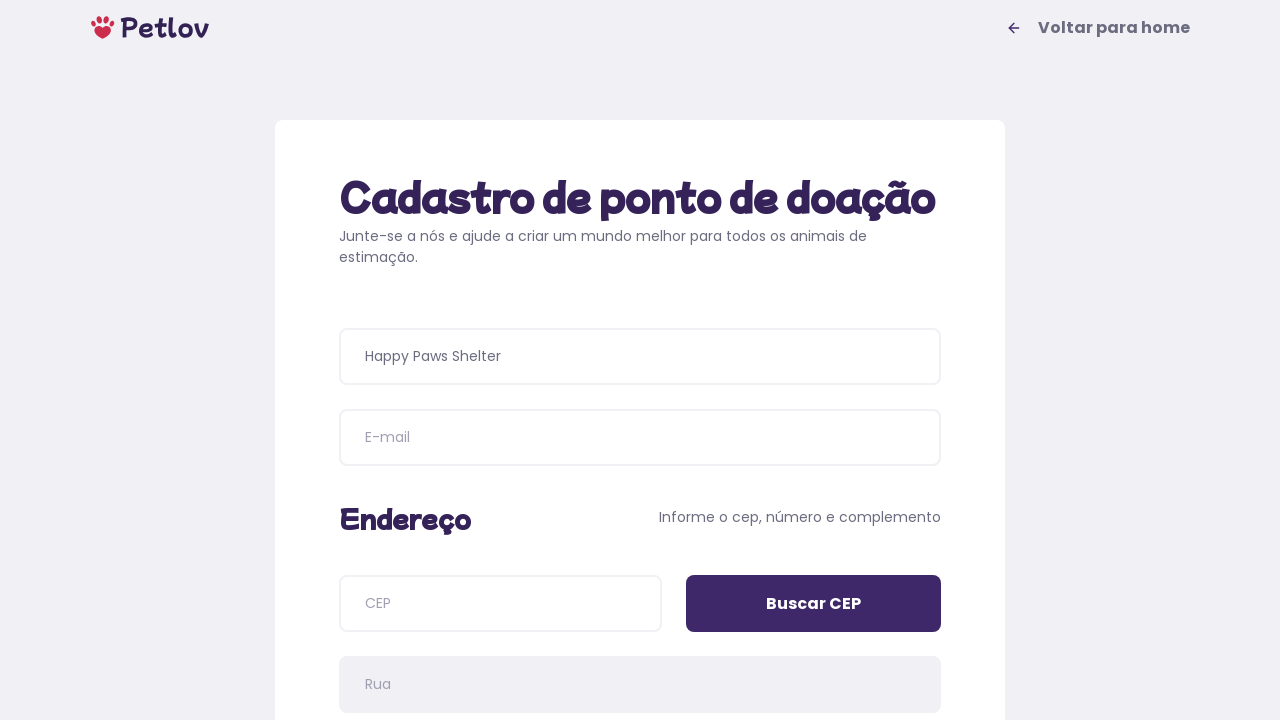

Filled email as 'happypaws@shelter.com.br' on input[name='email']
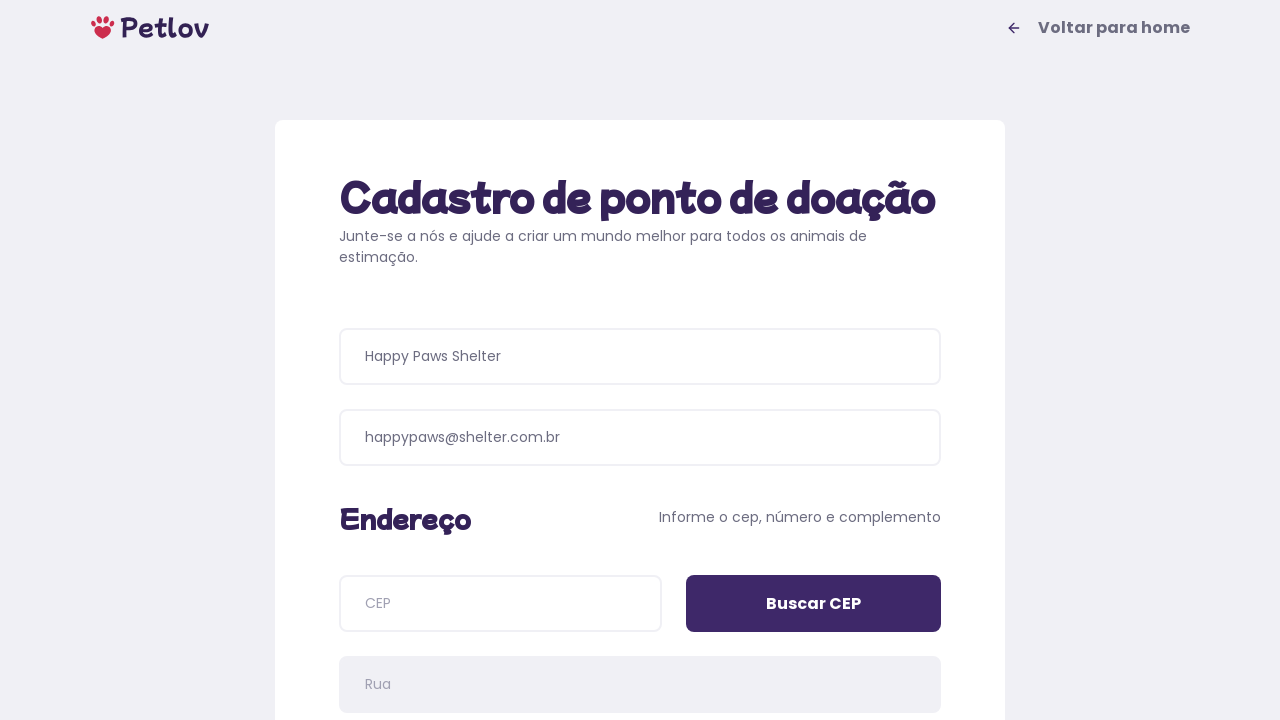

Filled CEP as '31930250' on input[name='cep']
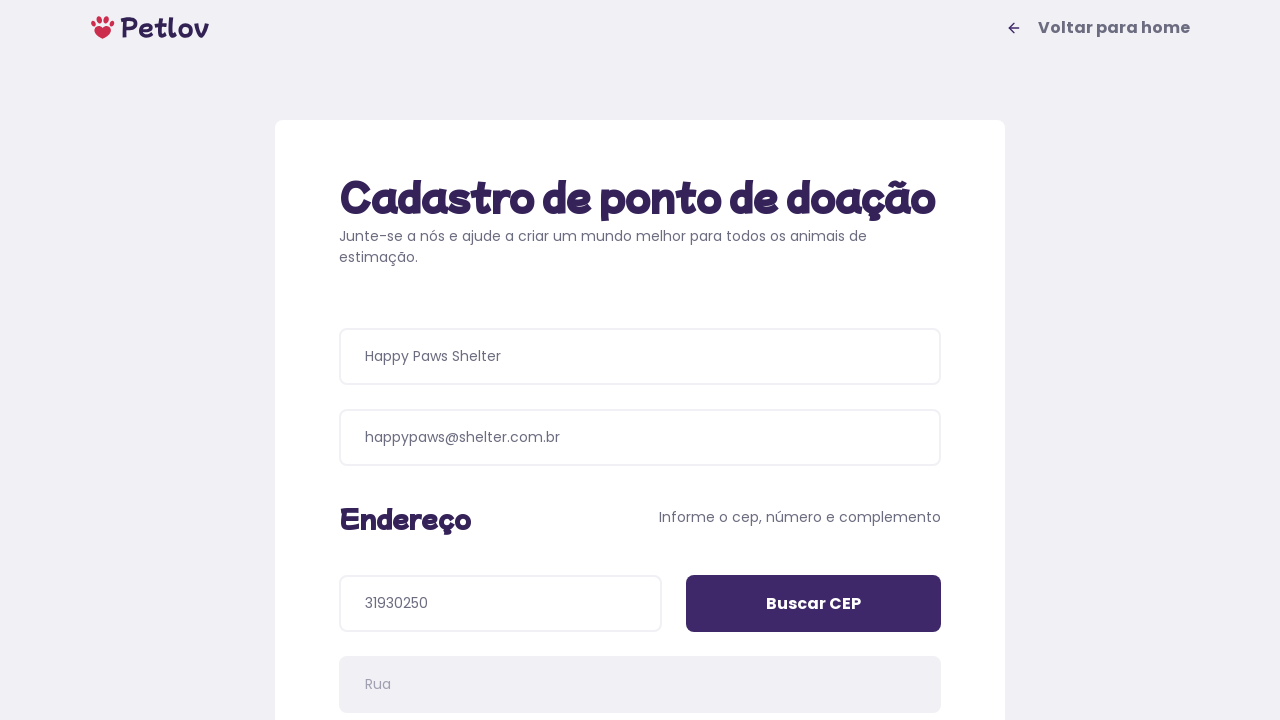

Clicked CEP search button at (814, 604) on input[value='Buscar CEP']
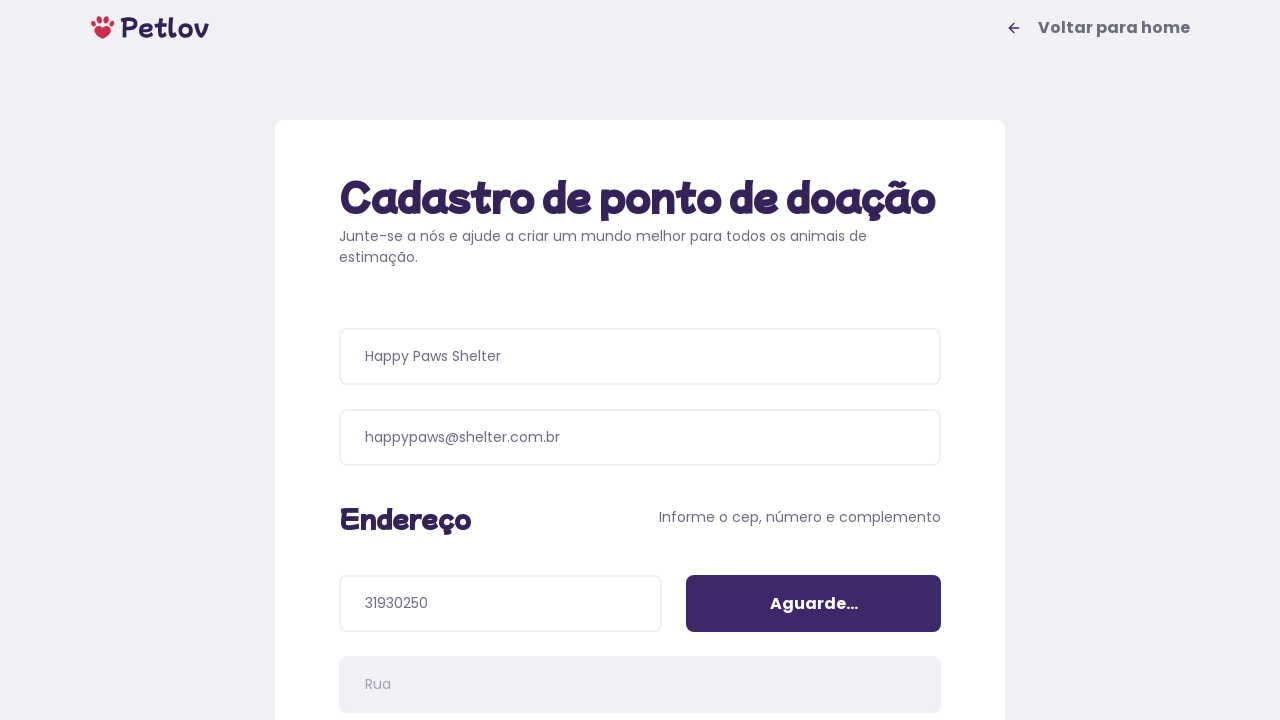

Waited for CEP lookup to complete
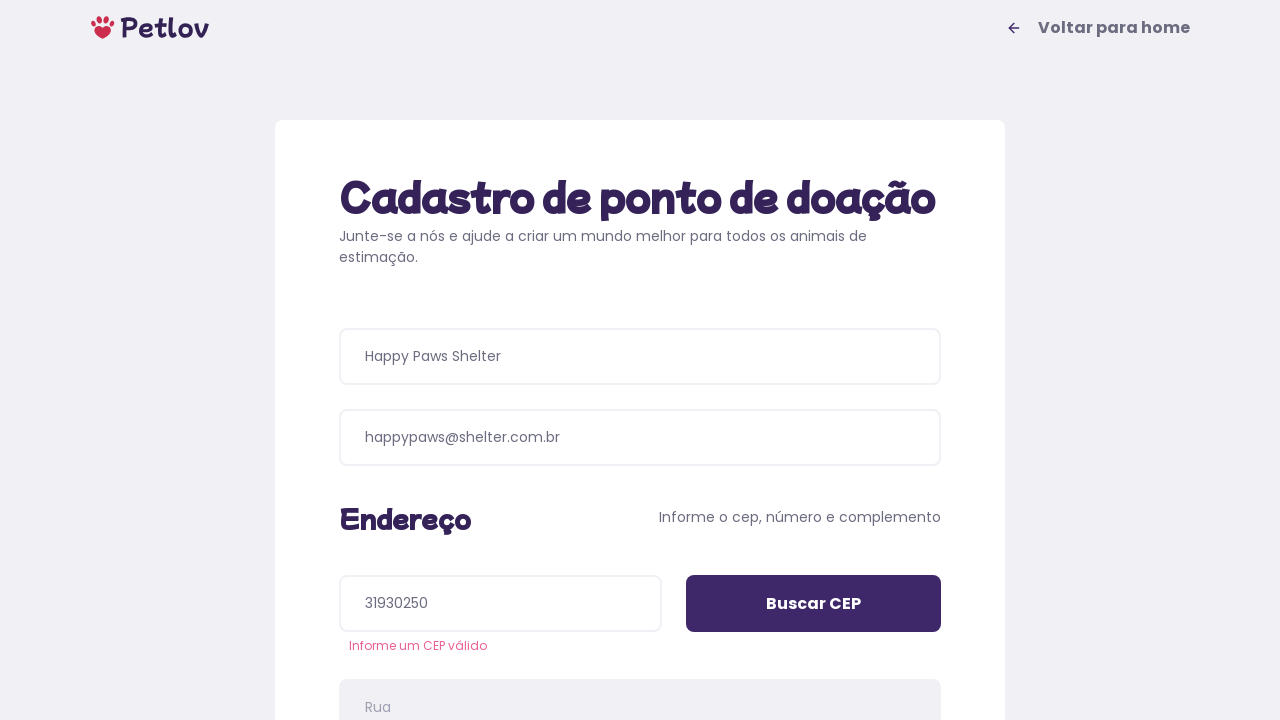

Filled address number as '42' on input[name='addressNumber']
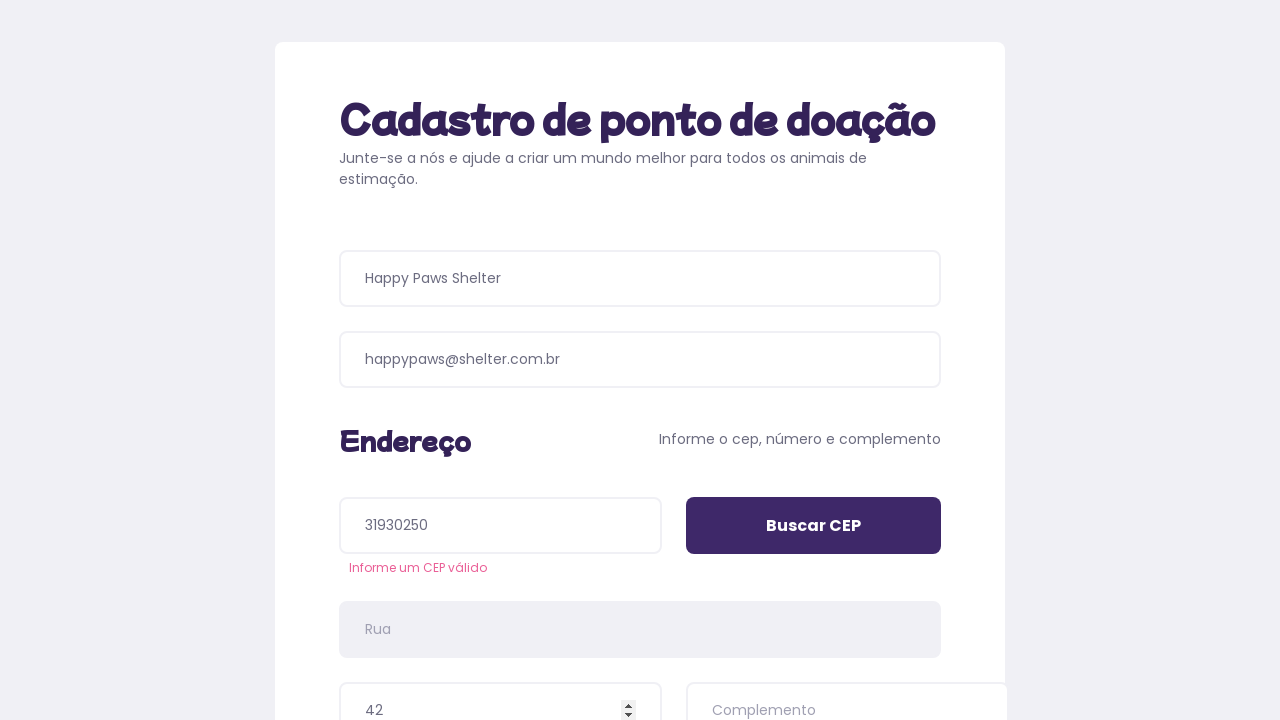

Filled address details as 'Próximo ao mercado central' on input[name='addressDetails']
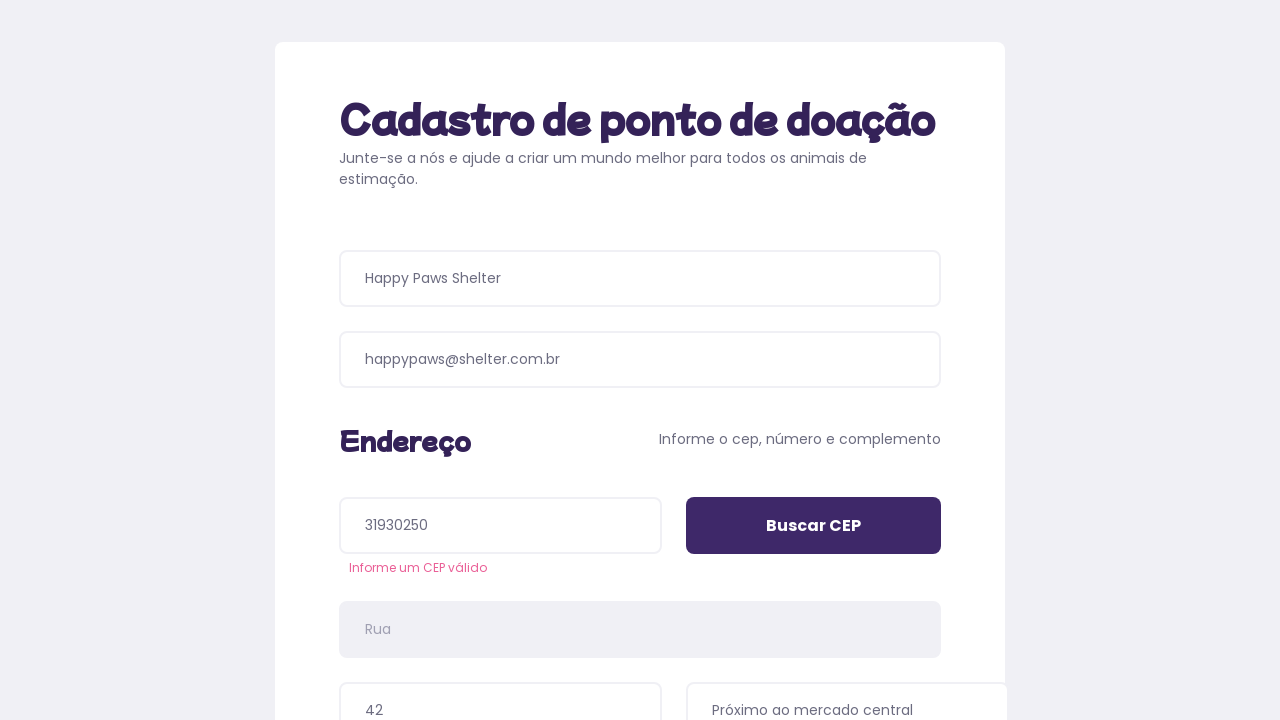

Selected pet type 'Cachorros' (Dogs) at (486, 390) on //span[text()="Cachorros"]/..
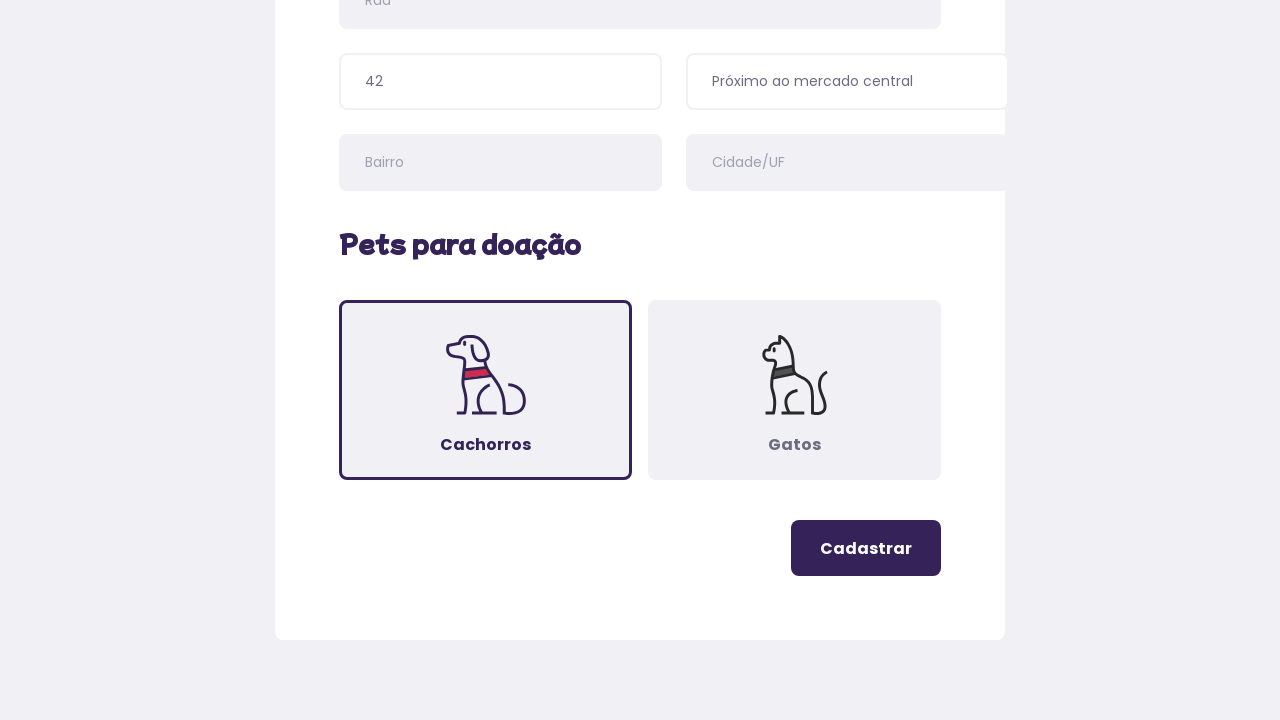

Clicked register button to submit the form at (866, 548) on .button-register
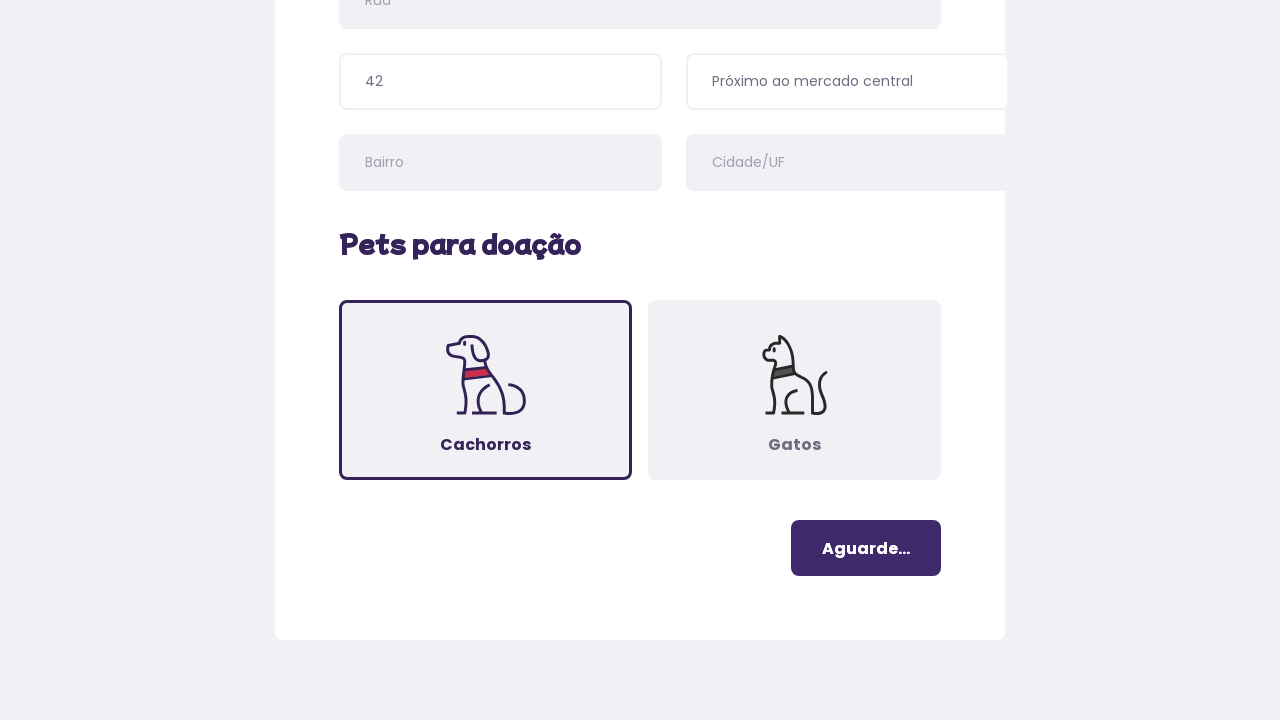

Registration successful - success message appeared
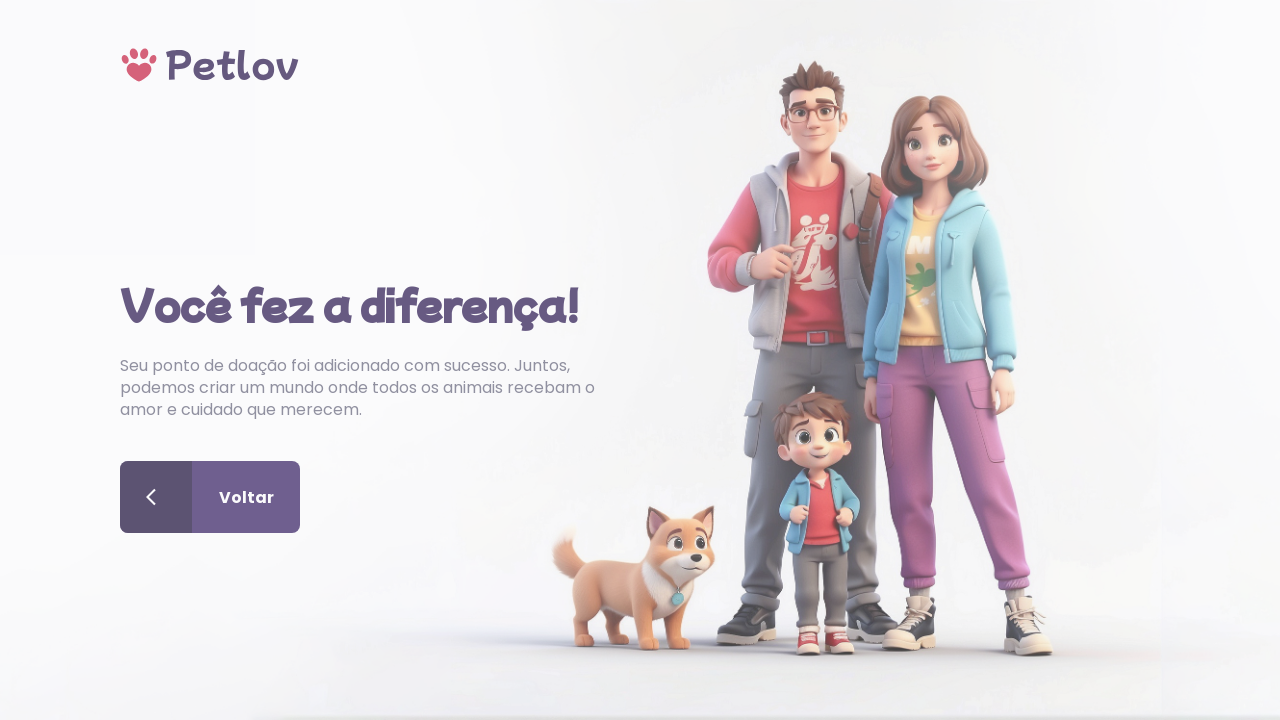

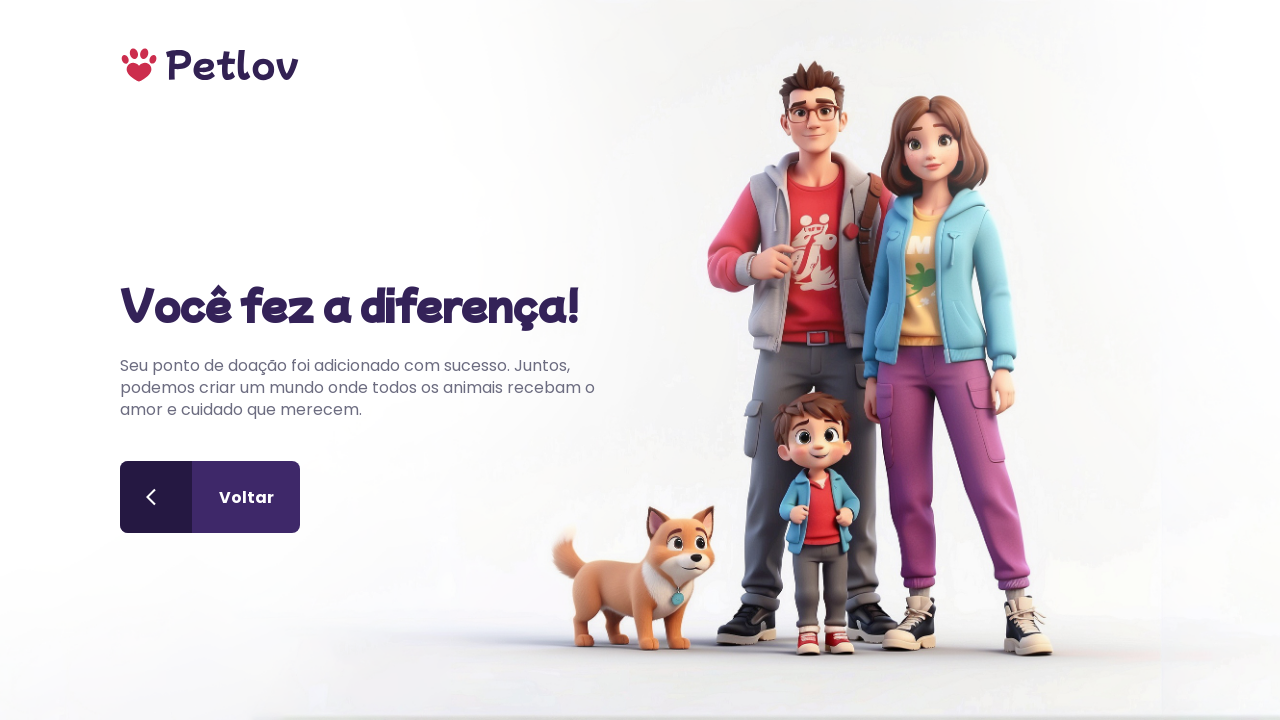